Tests checkbox handling by navigating to a tutorial page and clicking all checkboxes within a specific container, demonstrating iteration through multiple checkbox elements.

Starting URL: http://tizag.com/htmlT/htmlcheckboxes.php

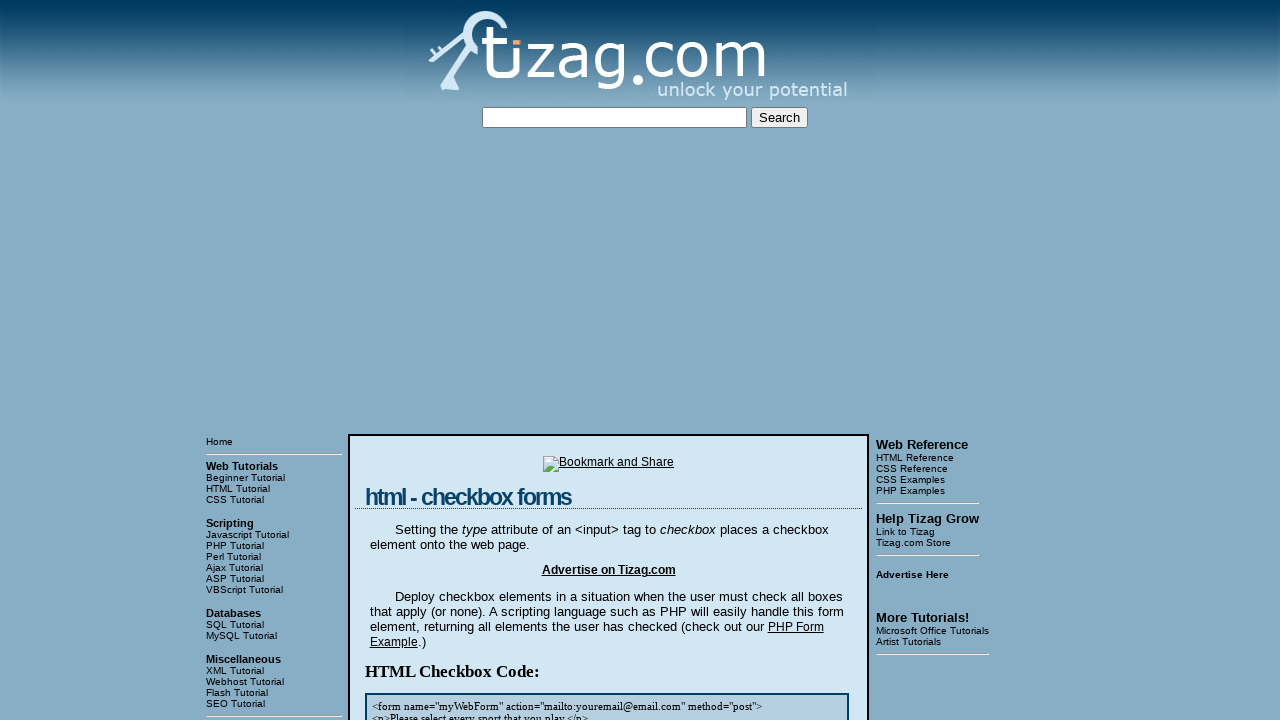

Waited for checkbox container to load
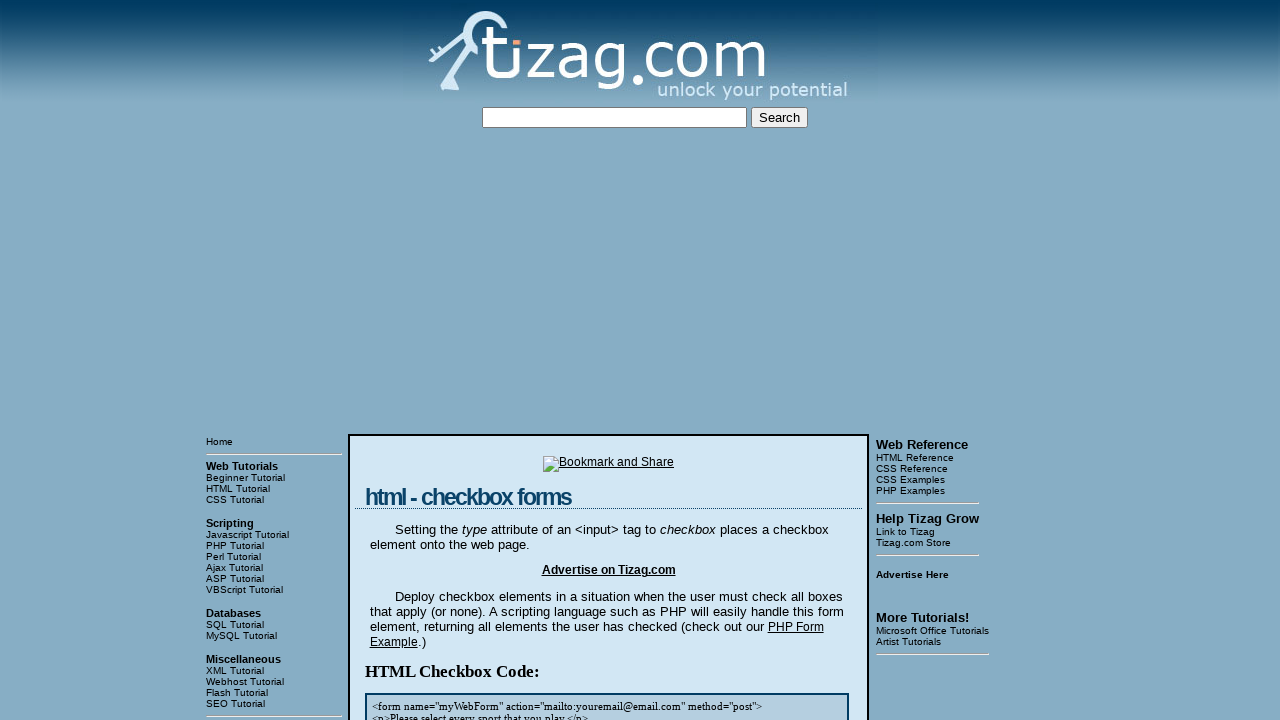

Located 4 checkboxes in the container
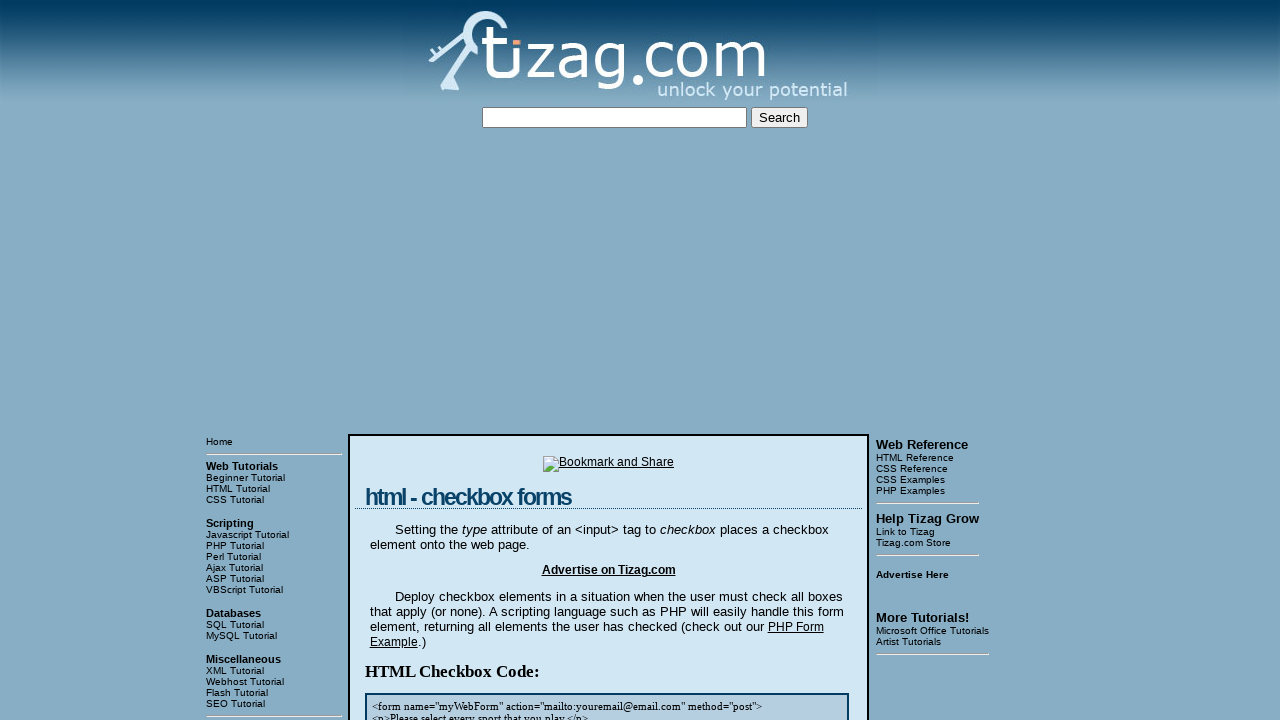

Clicked checkbox 1 of 4 at (422, 360) on (//div[@class='display'])[1]//input >> nth=0
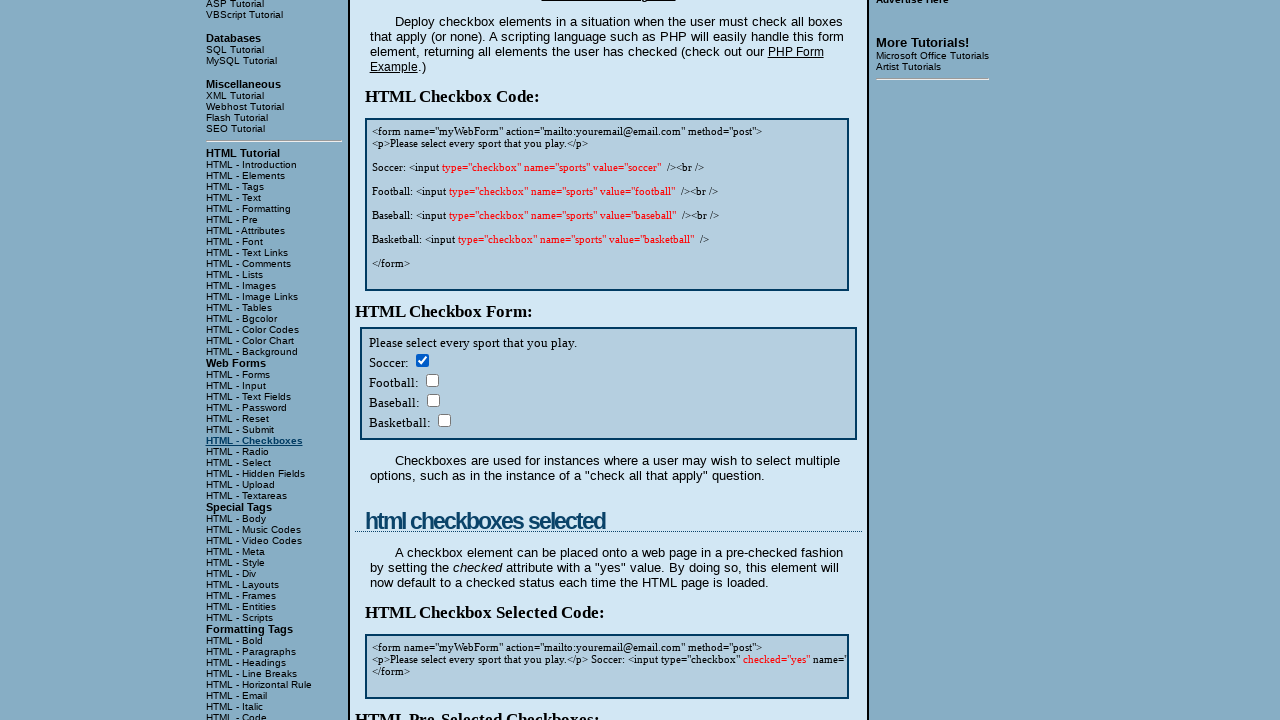

Clicked checkbox 2 of 4 at (432, 380) on (//div[@class='display'])[1]//input >> nth=1
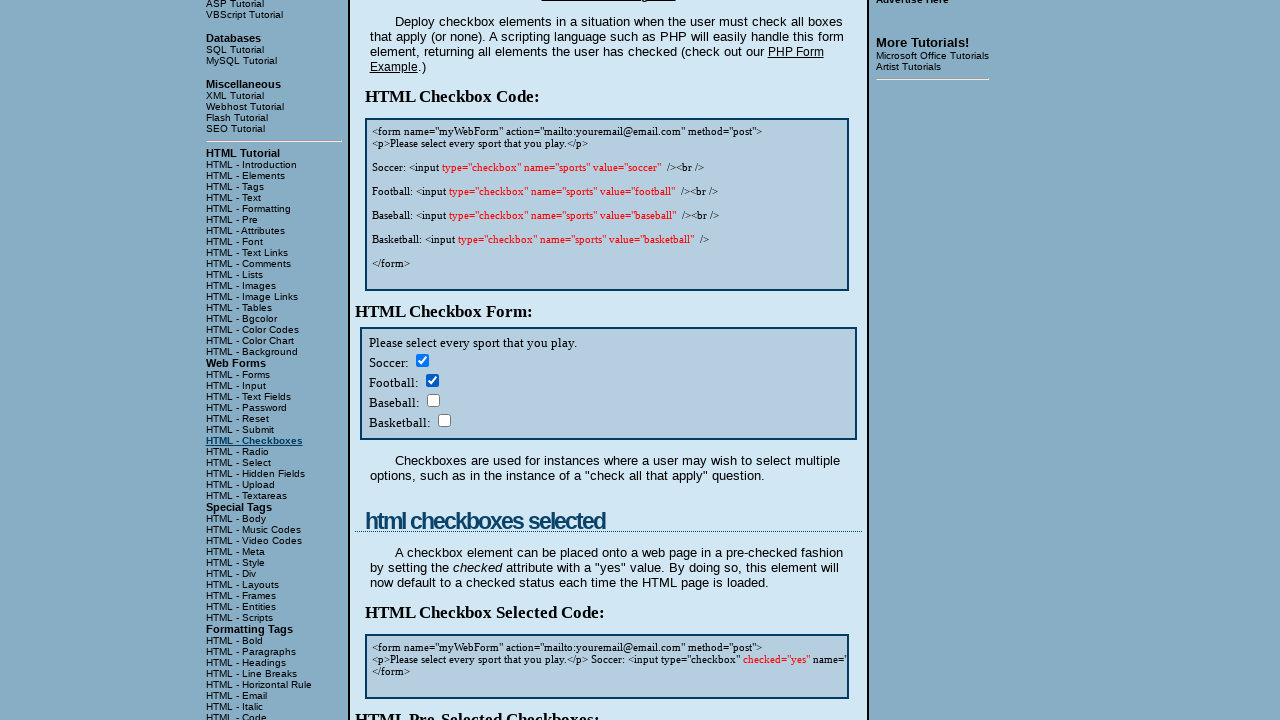

Clicked checkbox 3 of 4 at (433, 400) on (//div[@class='display'])[1]//input >> nth=2
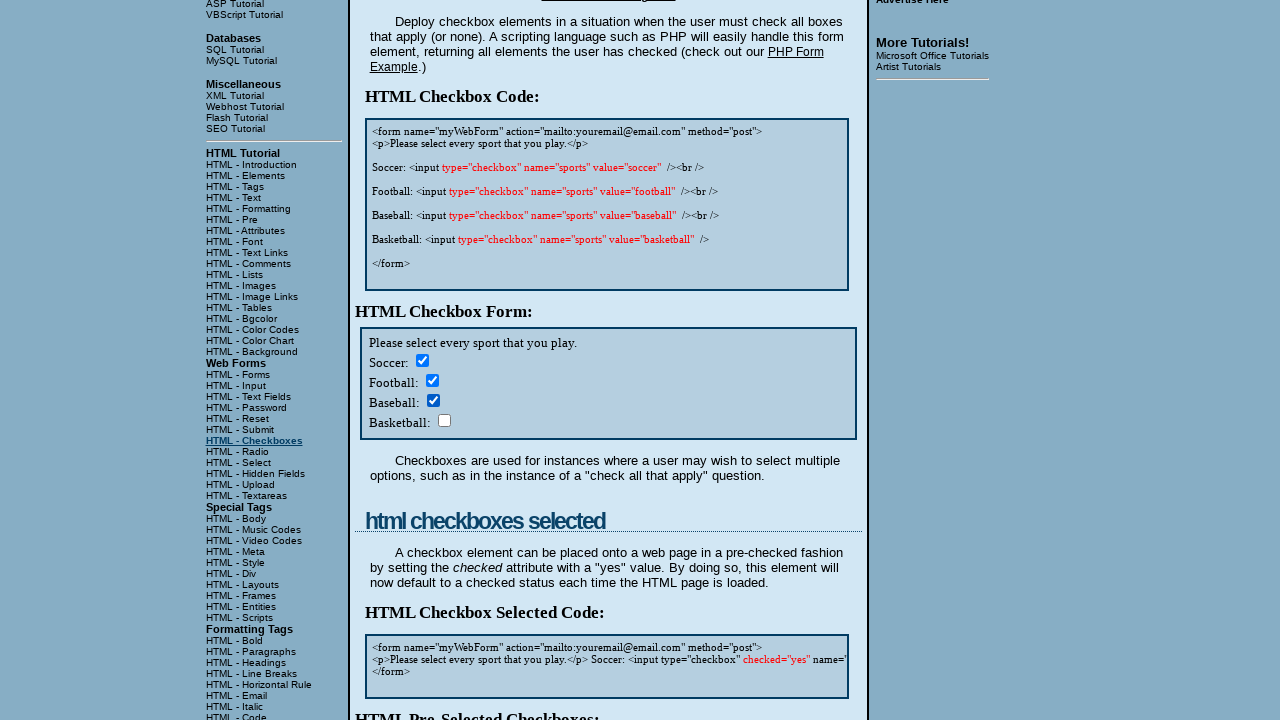

Clicked checkbox 4 of 4 at (444, 420) on (//div[@class='display'])[1]//input >> nth=3
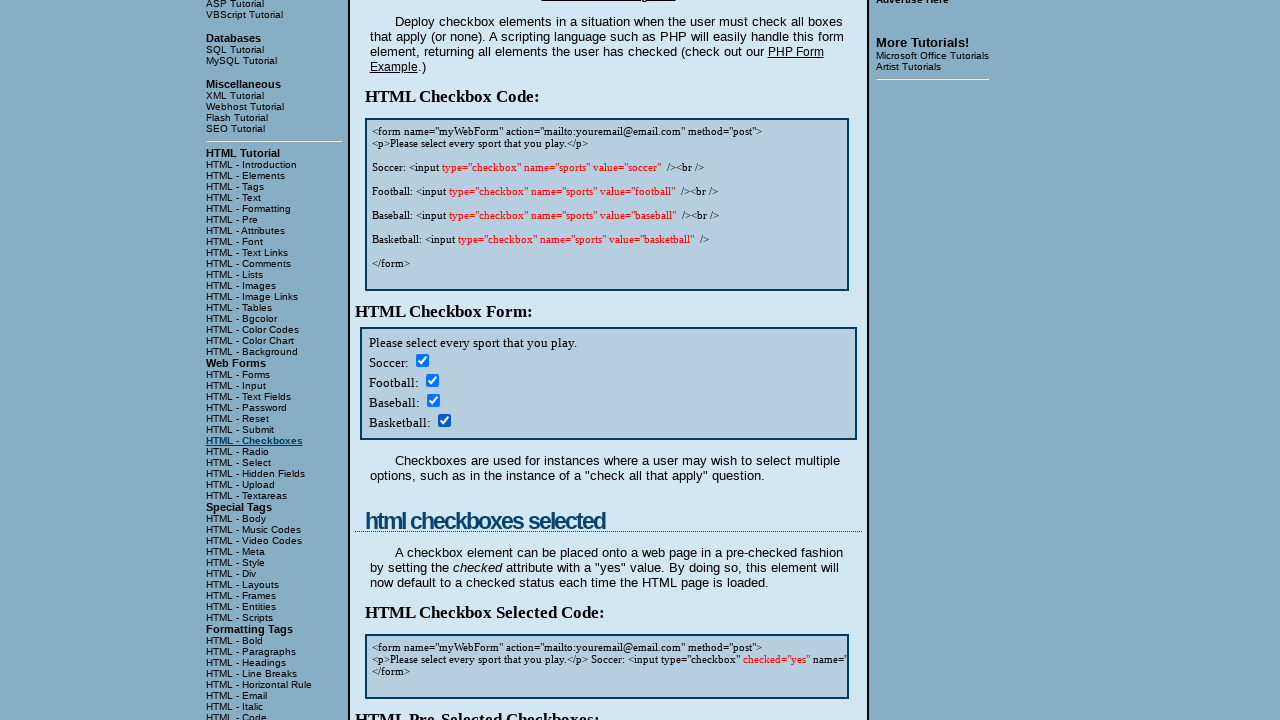

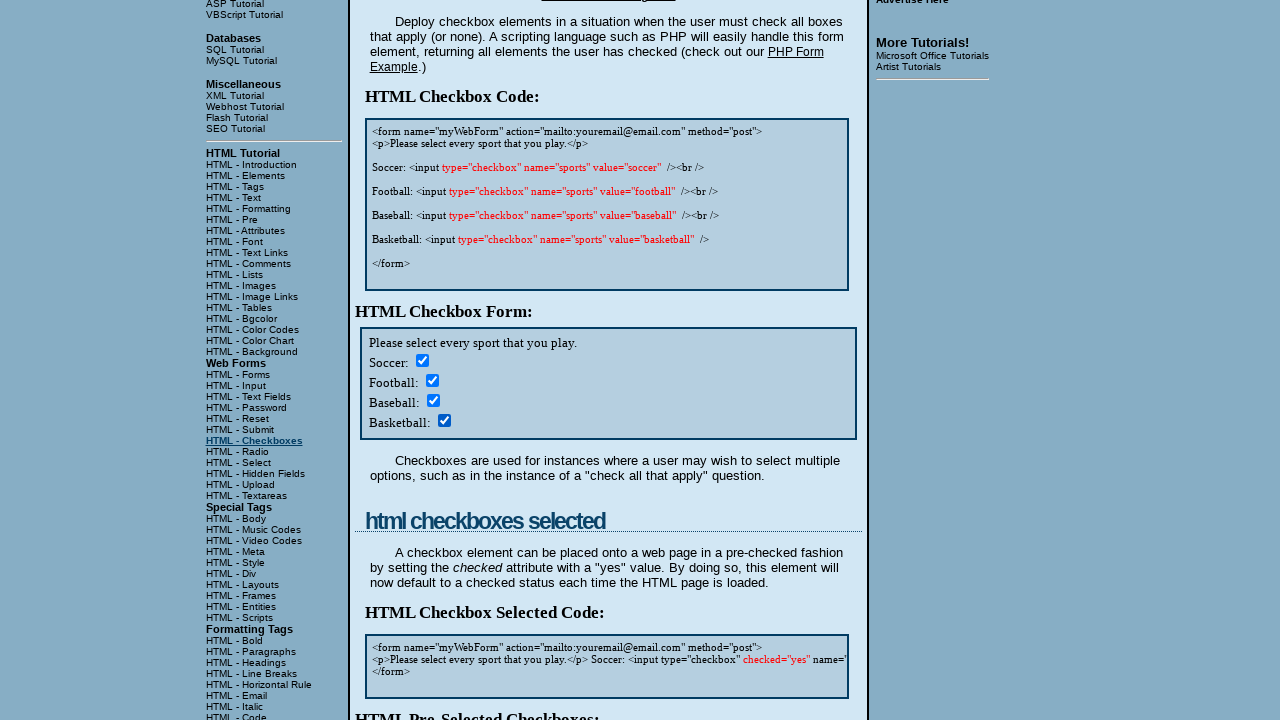